Demonstrates window/tab switching by clicking a link to open a new window, extracting text from the child window, and using that text to fill a form field in the parent window

Starting URL: https://rahulshettyacademy.com/loginpagePractise/#

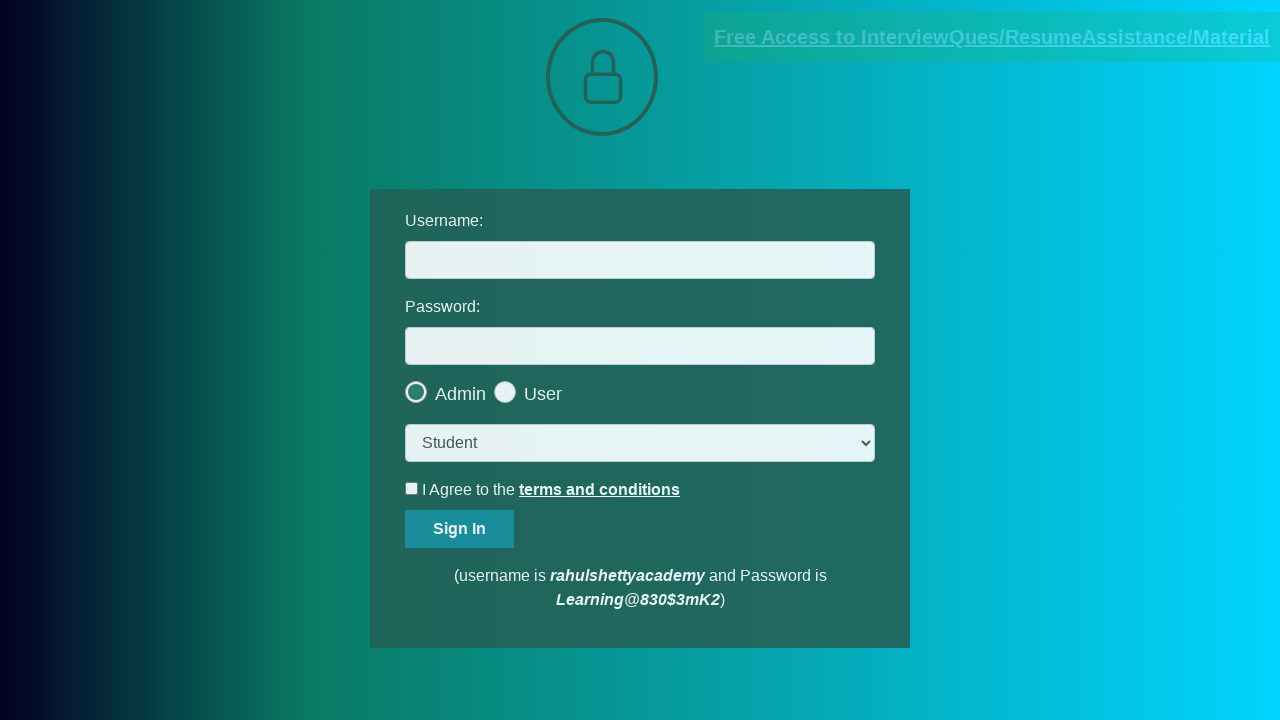

Clicked blinking text link to open new child window at (992, 37) on .blinkingText
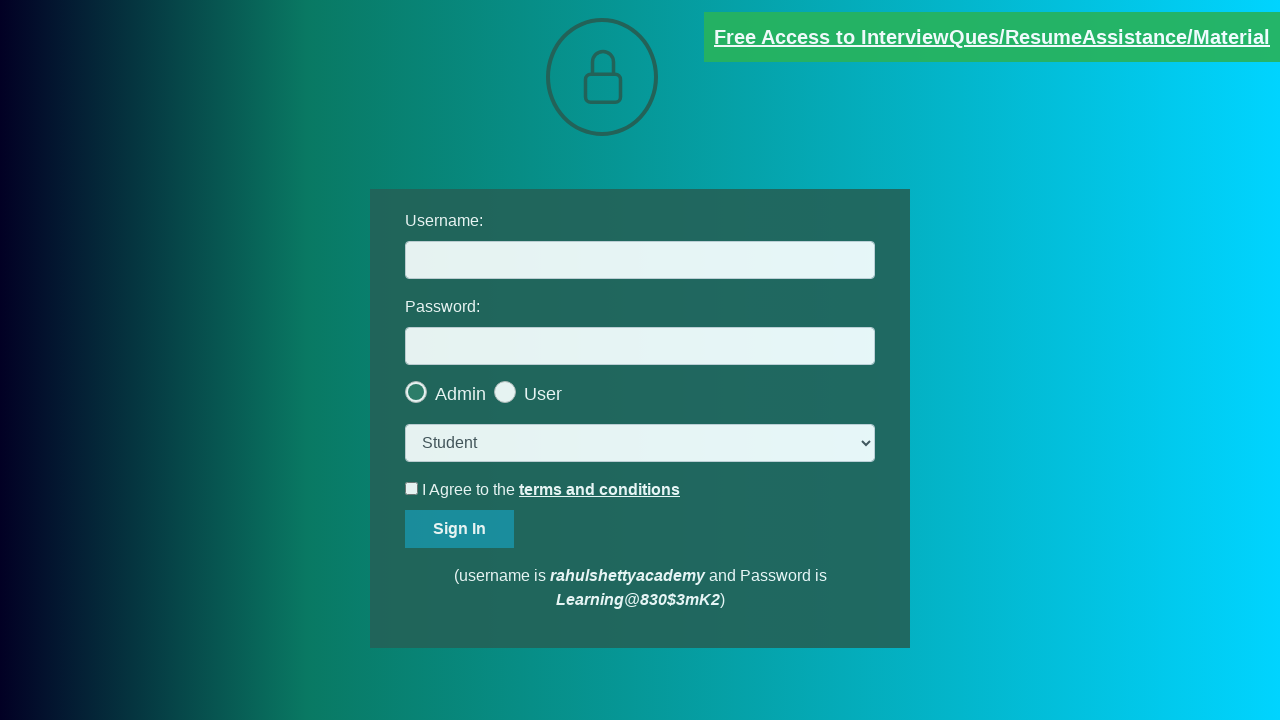

Child window/tab opened and captured
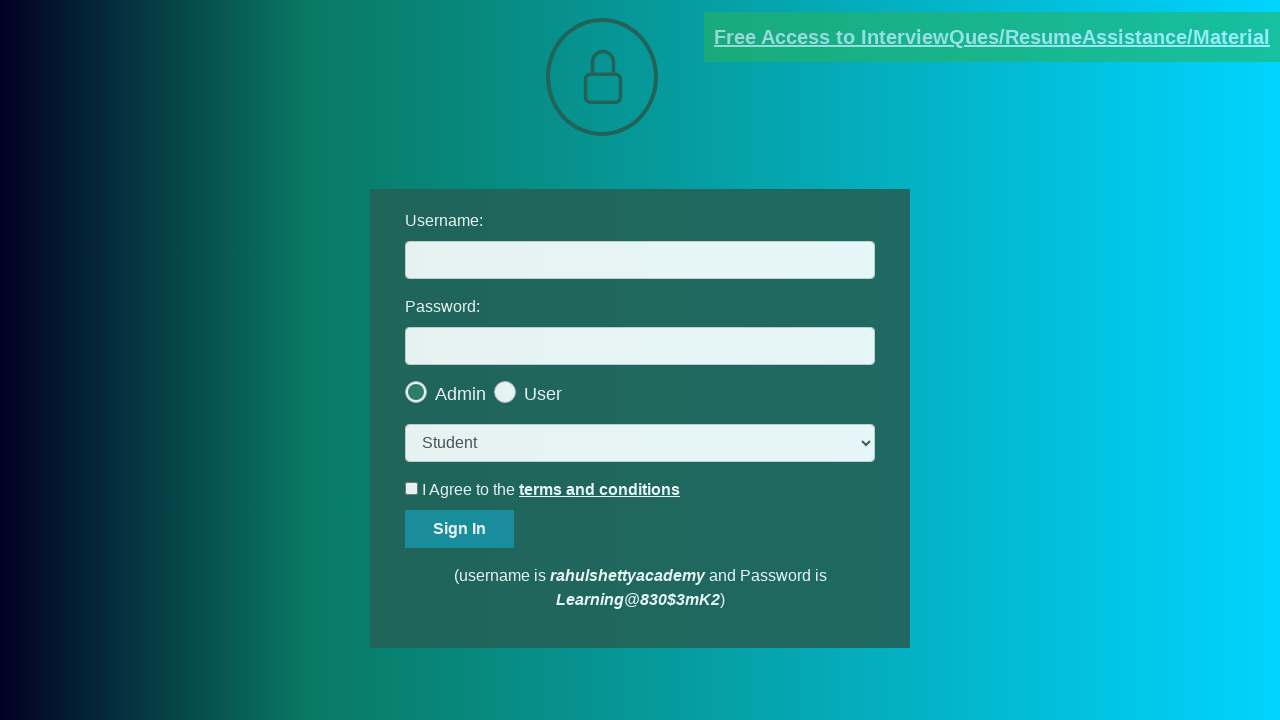

Child page loaded completely
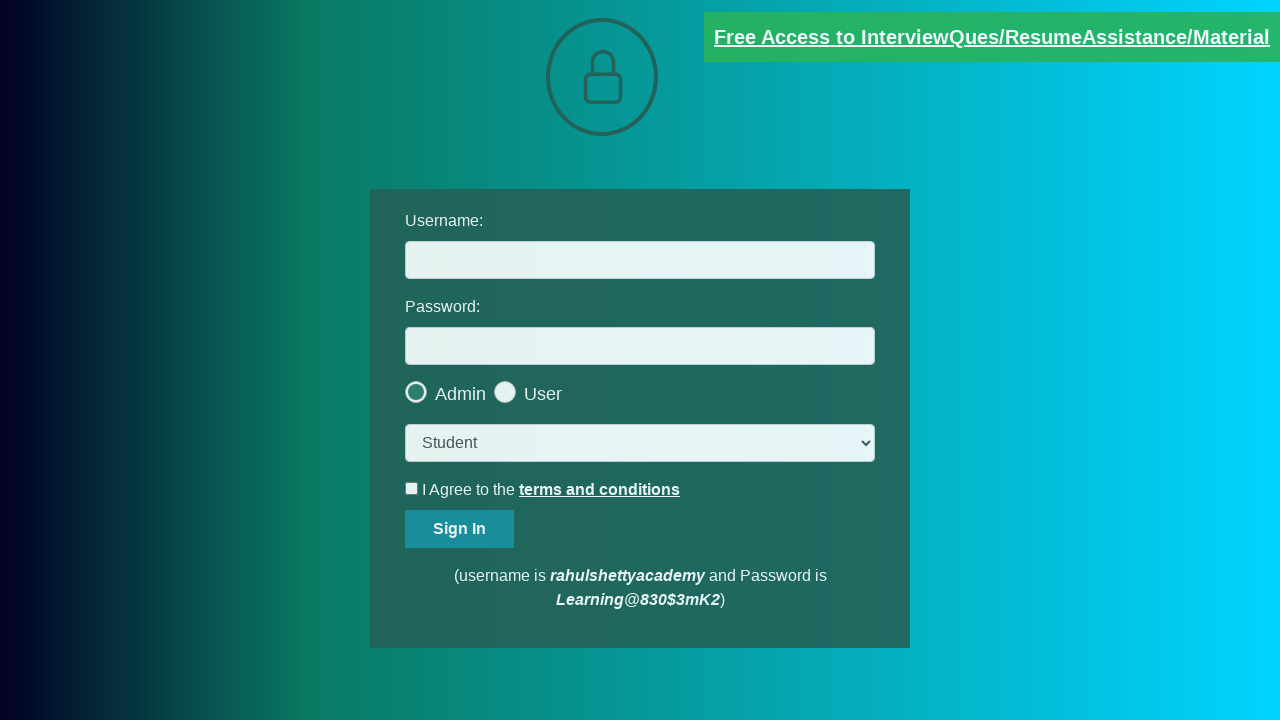

Extracted text from child page: extracted contact information paragraph
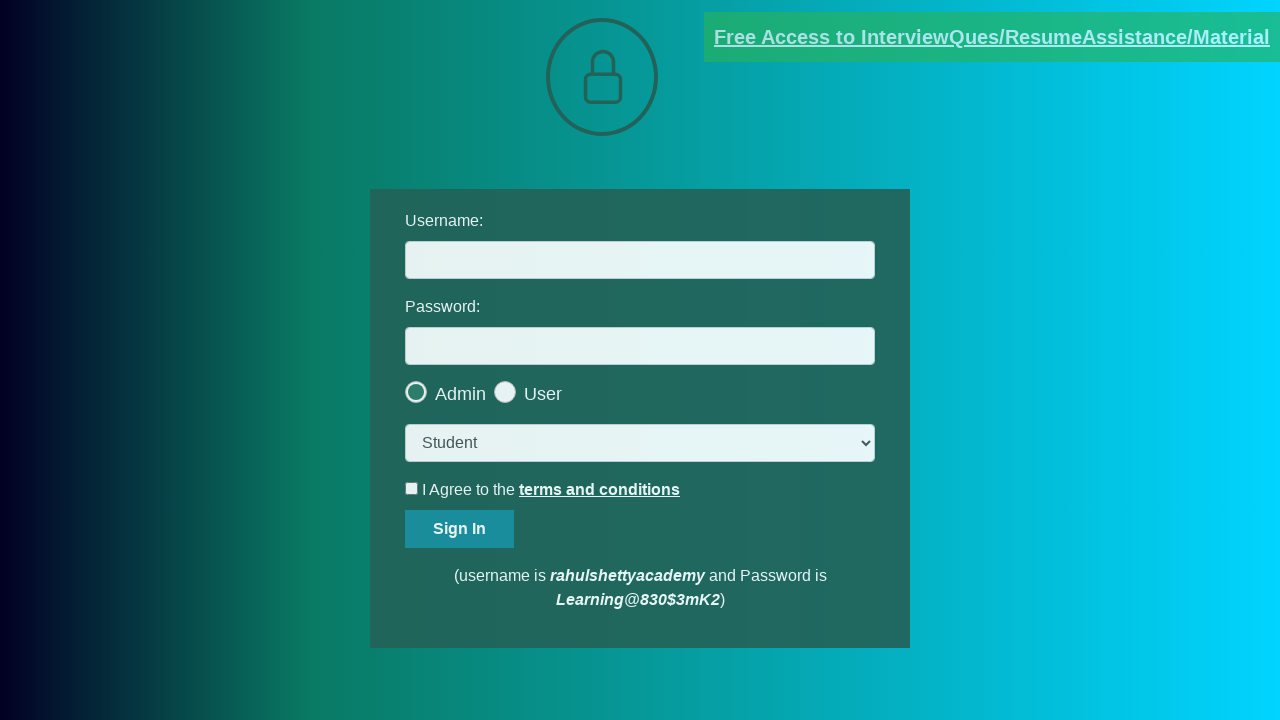

Extracted email address from text: mentor@rahulshettyacademy.com
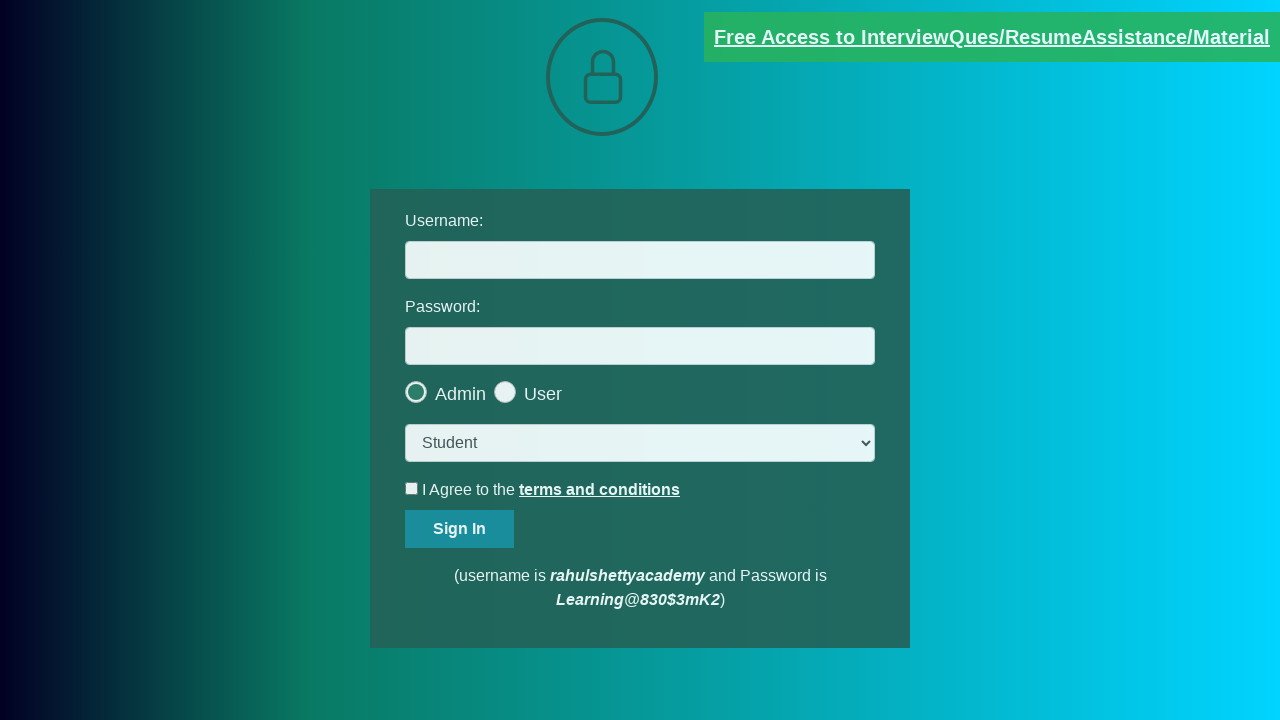

Filled username field in parent page with extracted email: mentor@rahulshettyacademy.com on #username
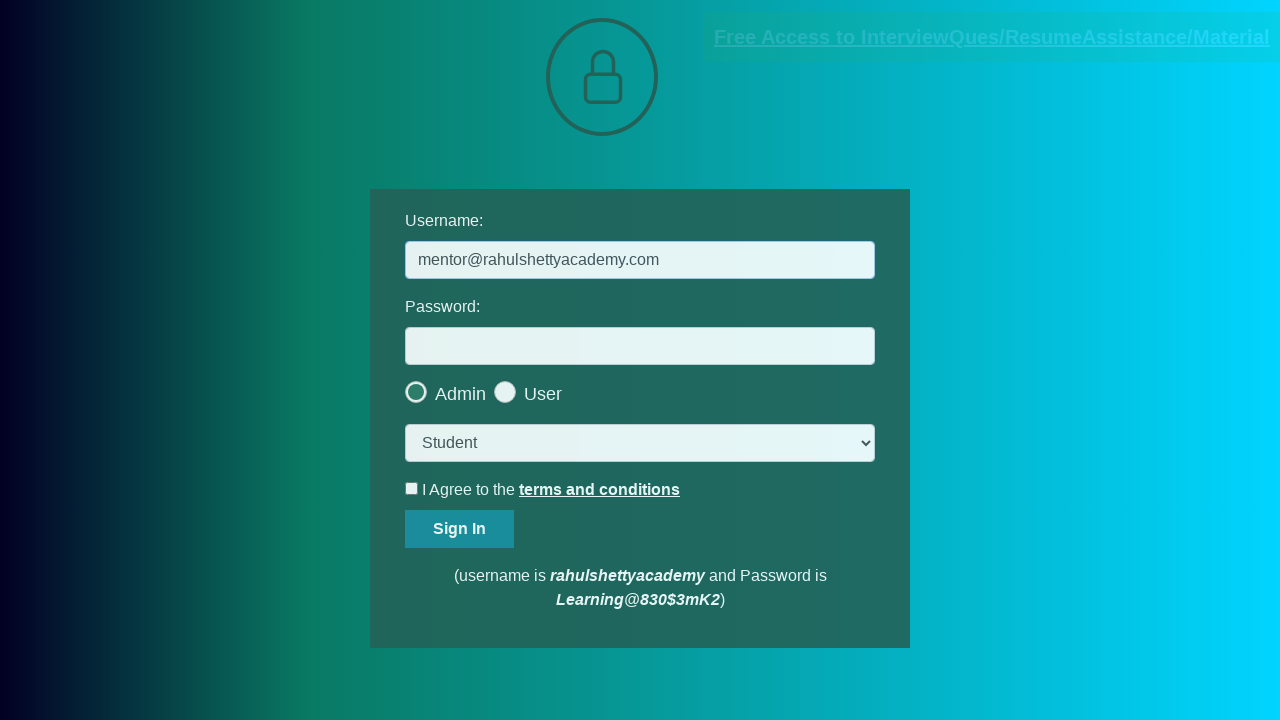

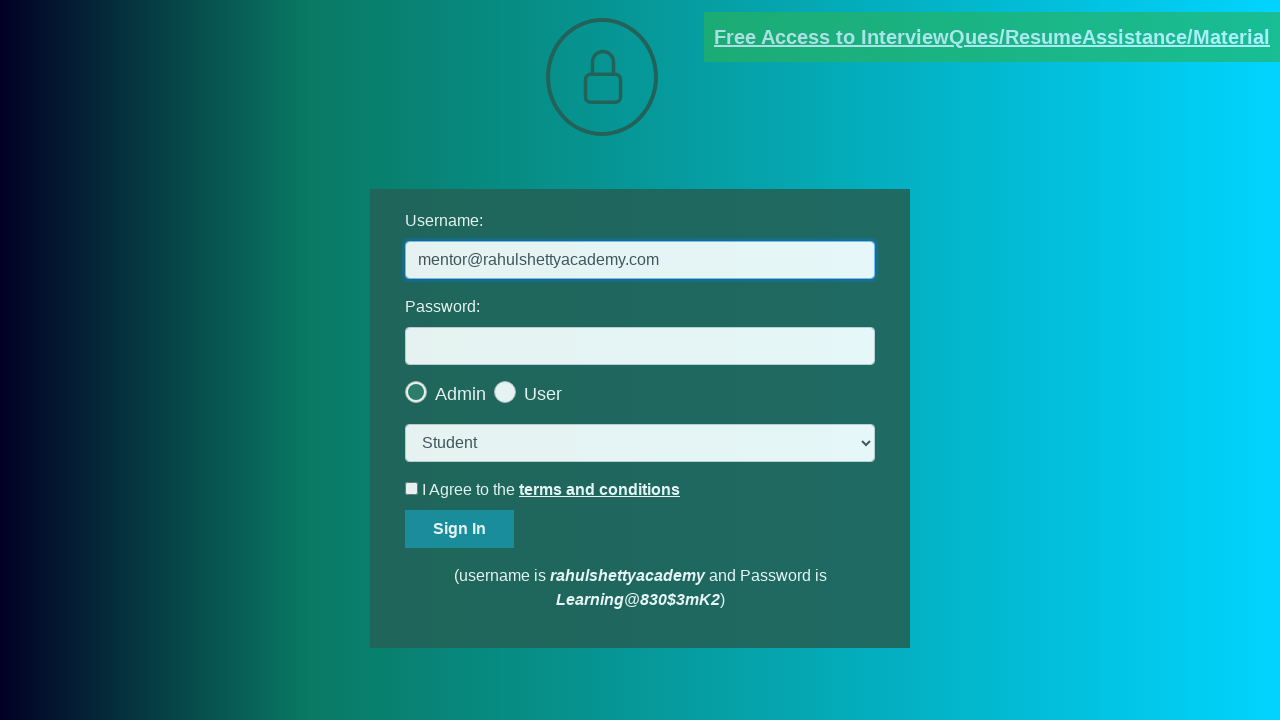